Tests jQuery UI datepicker by opening the calendar, navigating to next month, and selecting a specific date

Starting URL: https://jqueryui.com/datepicker/

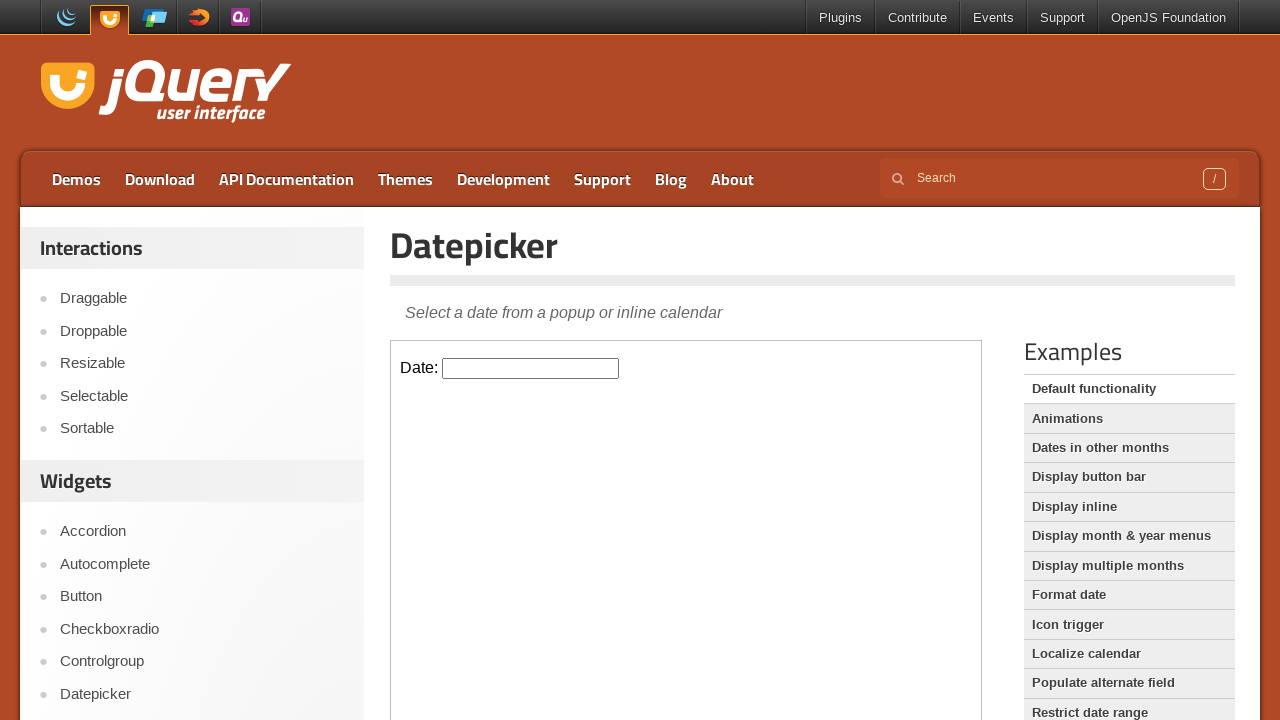

Located iframe containing the datepicker
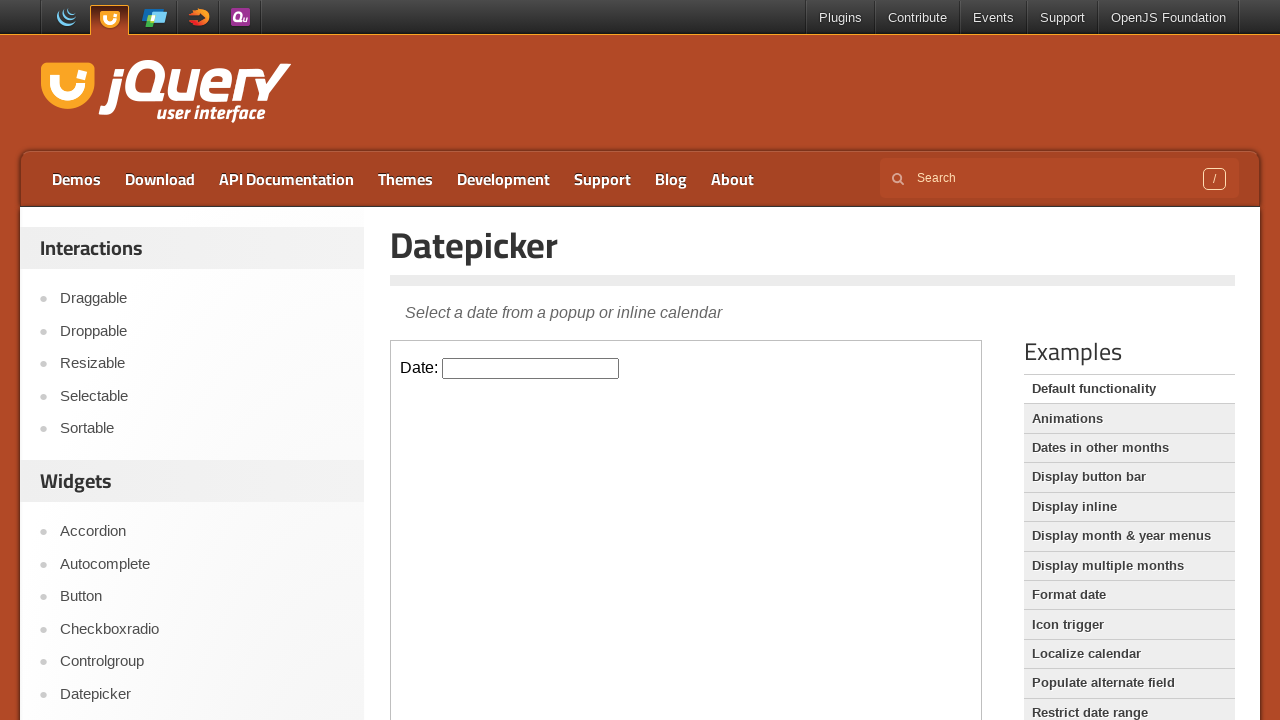

Clicked datepicker input field to open calendar at (531, 368) on .demo-frame >> internal:control=enter-frame >> #datepicker
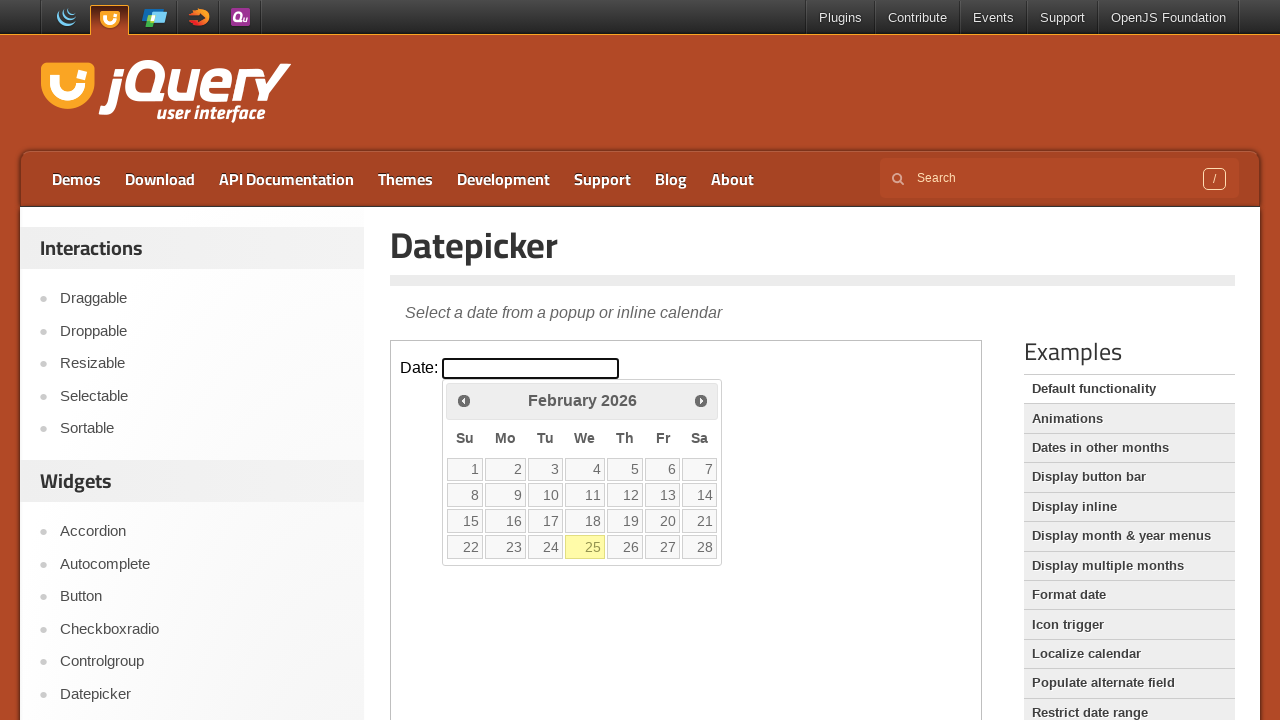

Clicked next month button to navigate forward at (701, 400) on .demo-frame >> internal:control=enter-frame >> a[title='Next']
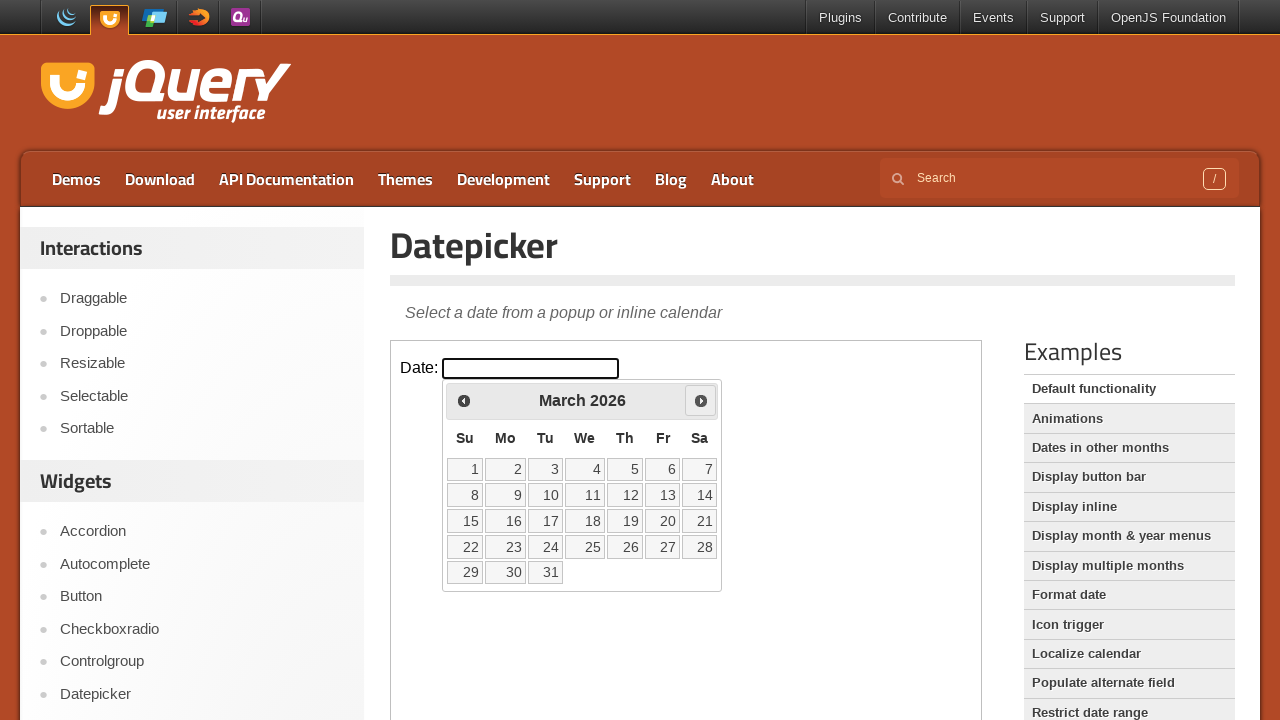

Selected date 22 from the calendar at (465, 547) on .demo-frame >> internal:control=enter-frame >> a:has-text('22') >> nth=0
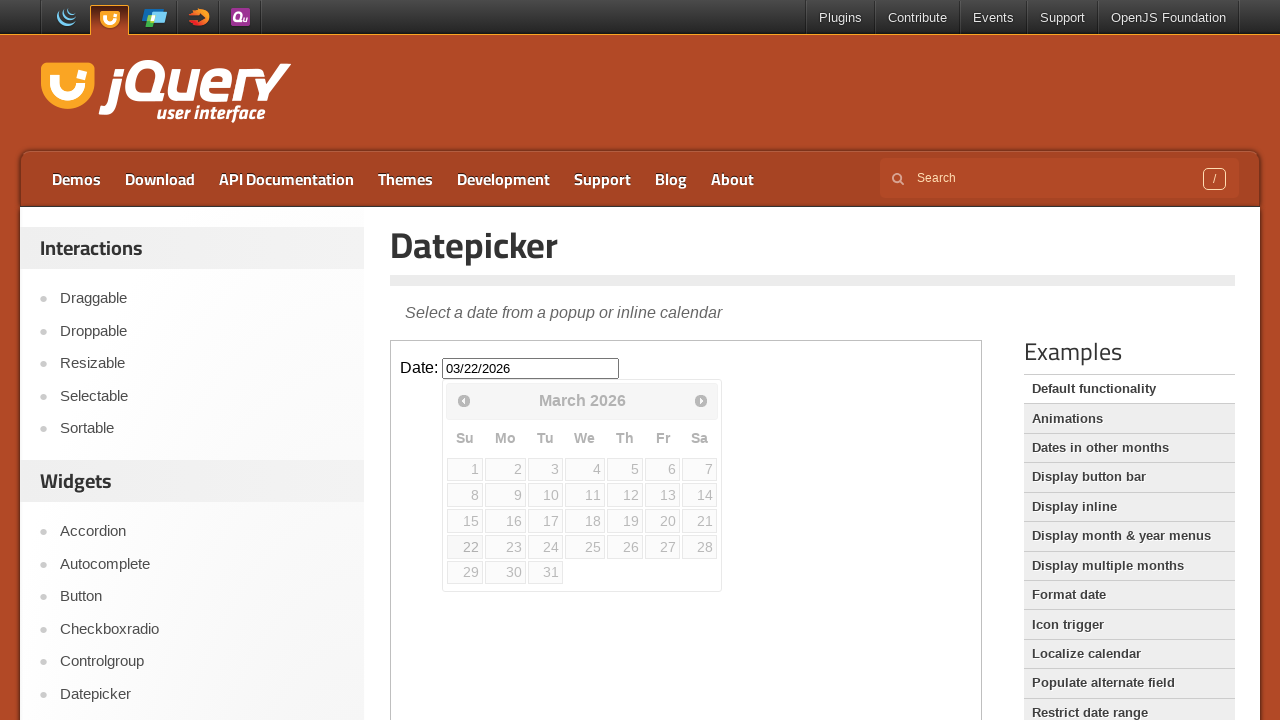

Retrieved selected date value: 03/22/2026
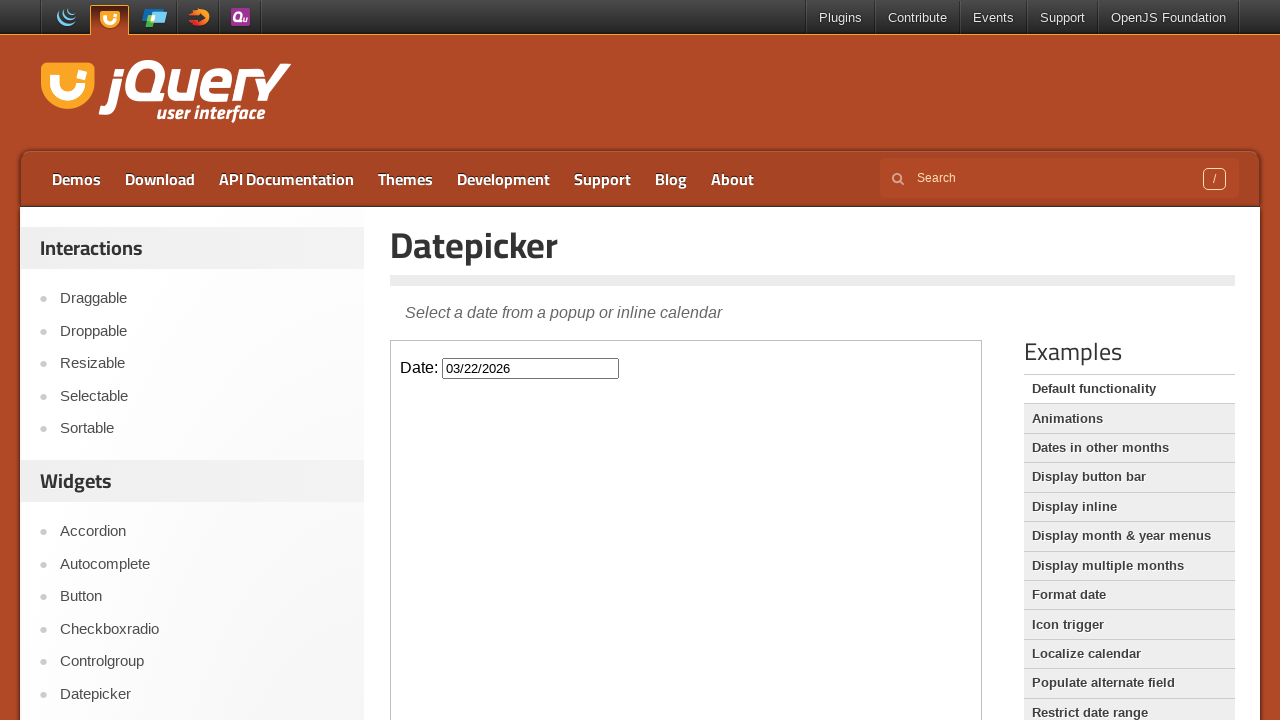

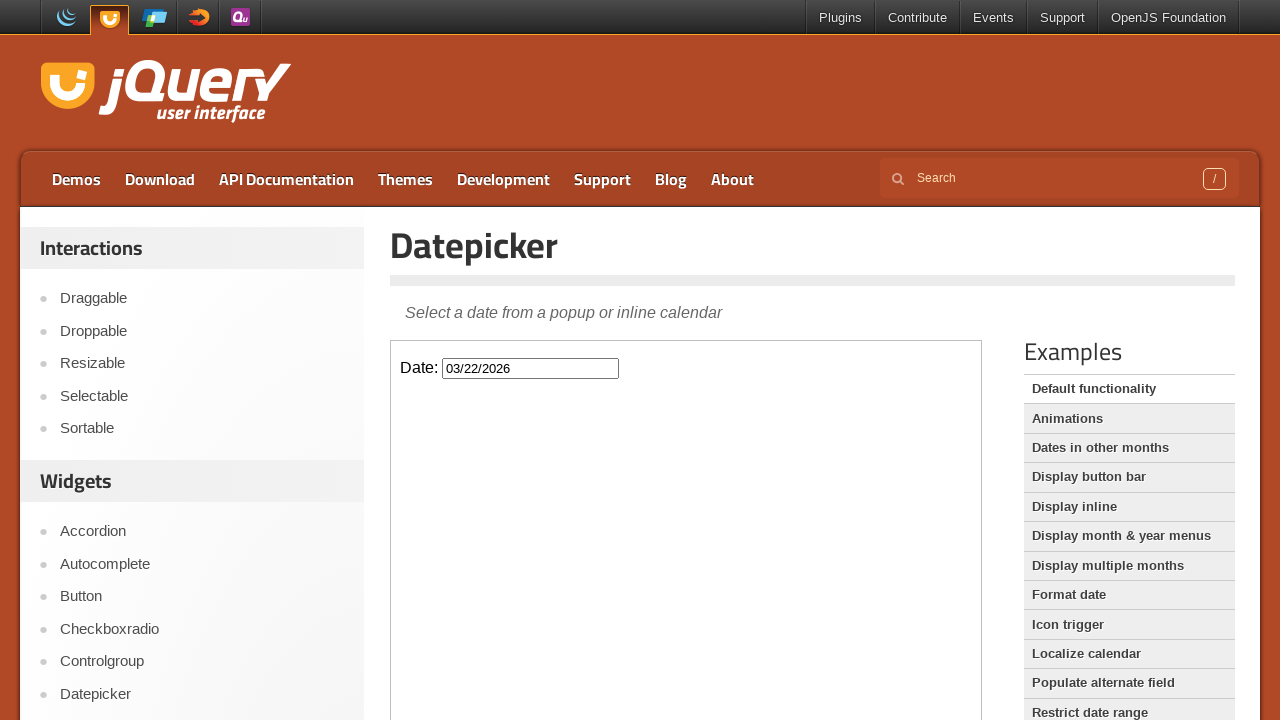